Tests that todo data persists after page reload

Starting URL: https://demo.playwright.dev/todomvc

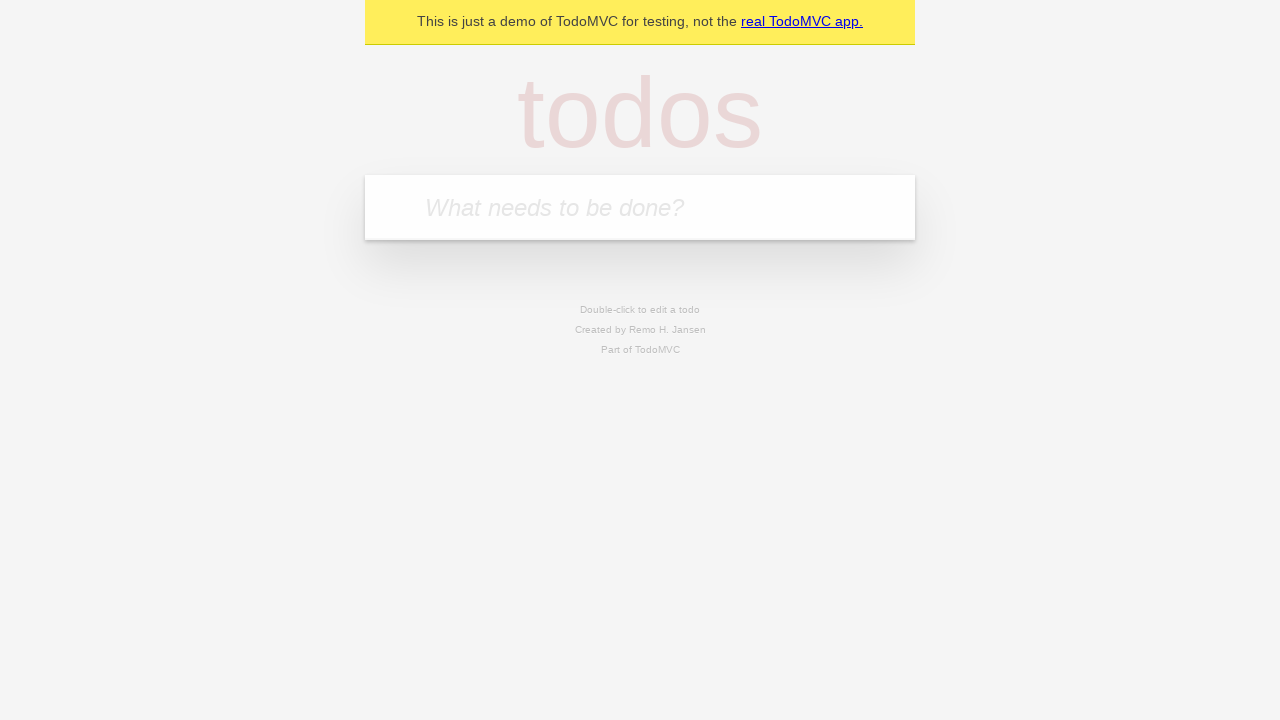

Located todo input field
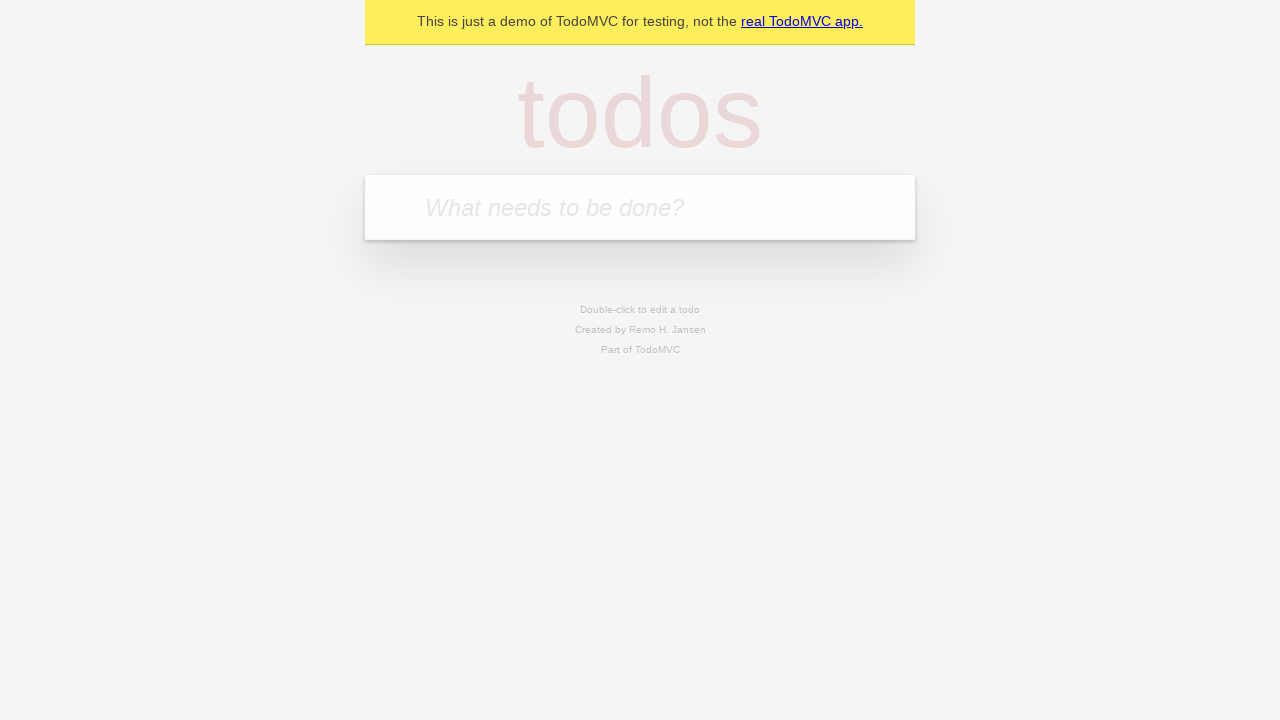

Filled todo input with 'buy some cheese' on internal:attr=[placeholder="What needs to be done?"i]
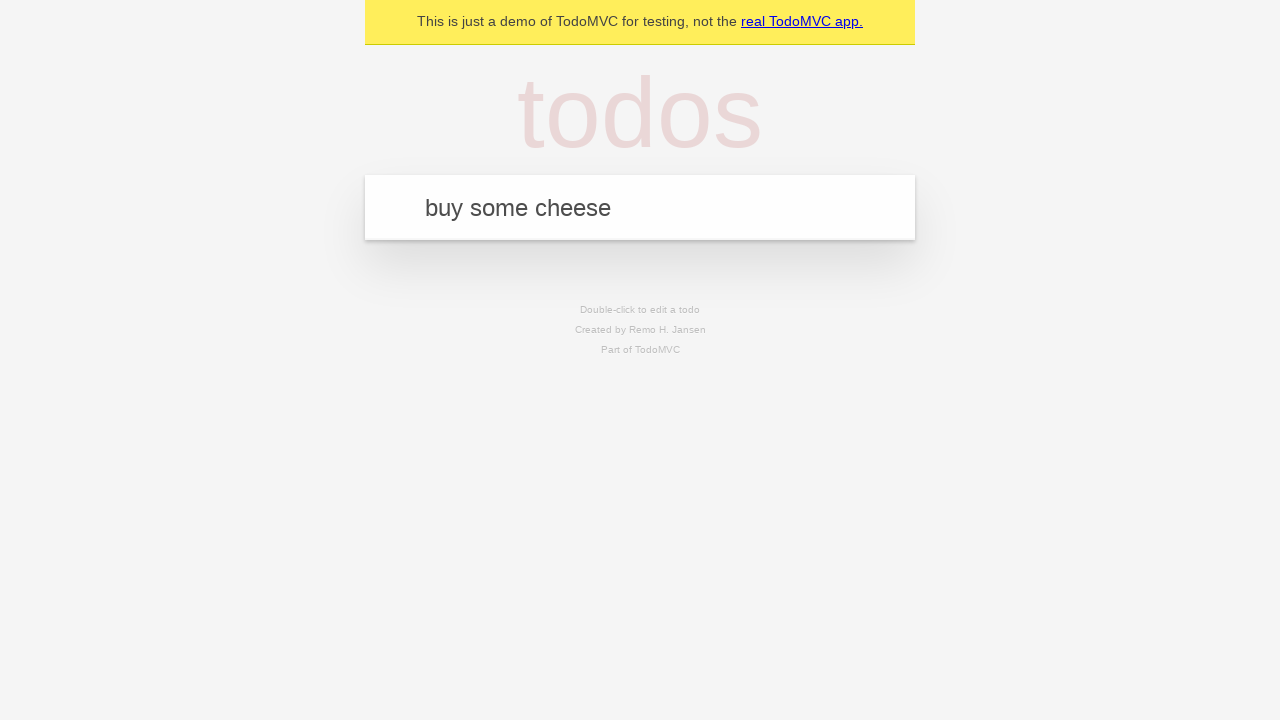

Pressed Enter to create todo 'buy some cheese' on internal:attr=[placeholder="What needs to be done?"i]
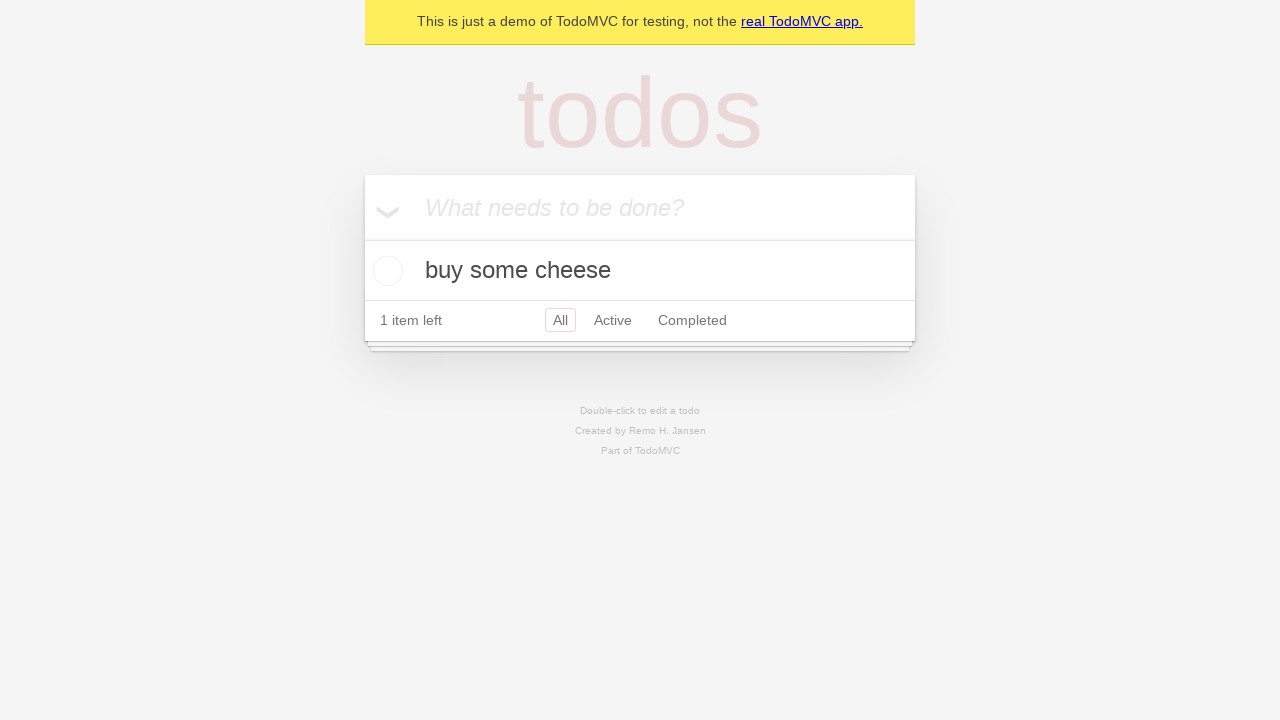

Filled todo input with 'feed the cat' on internal:attr=[placeholder="What needs to be done?"i]
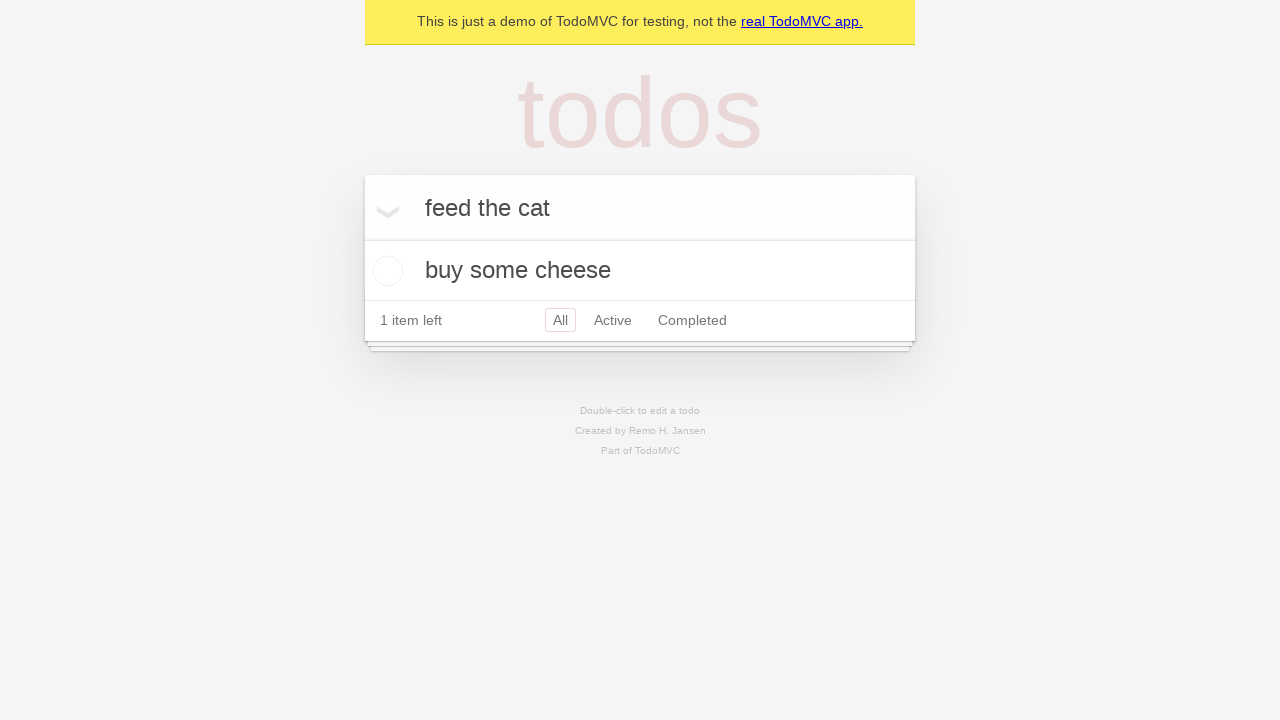

Pressed Enter to create todo 'feed the cat' on internal:attr=[placeholder="What needs to be done?"i]
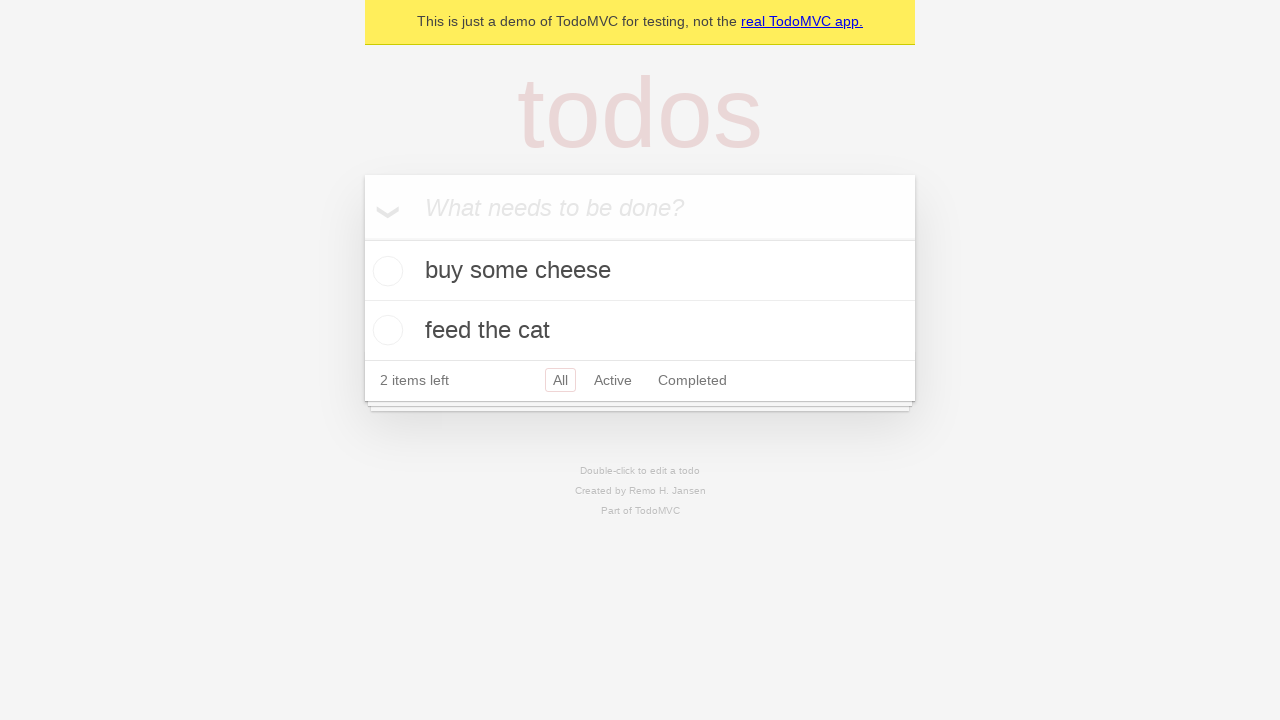

Waited for both todos to appear in the DOM
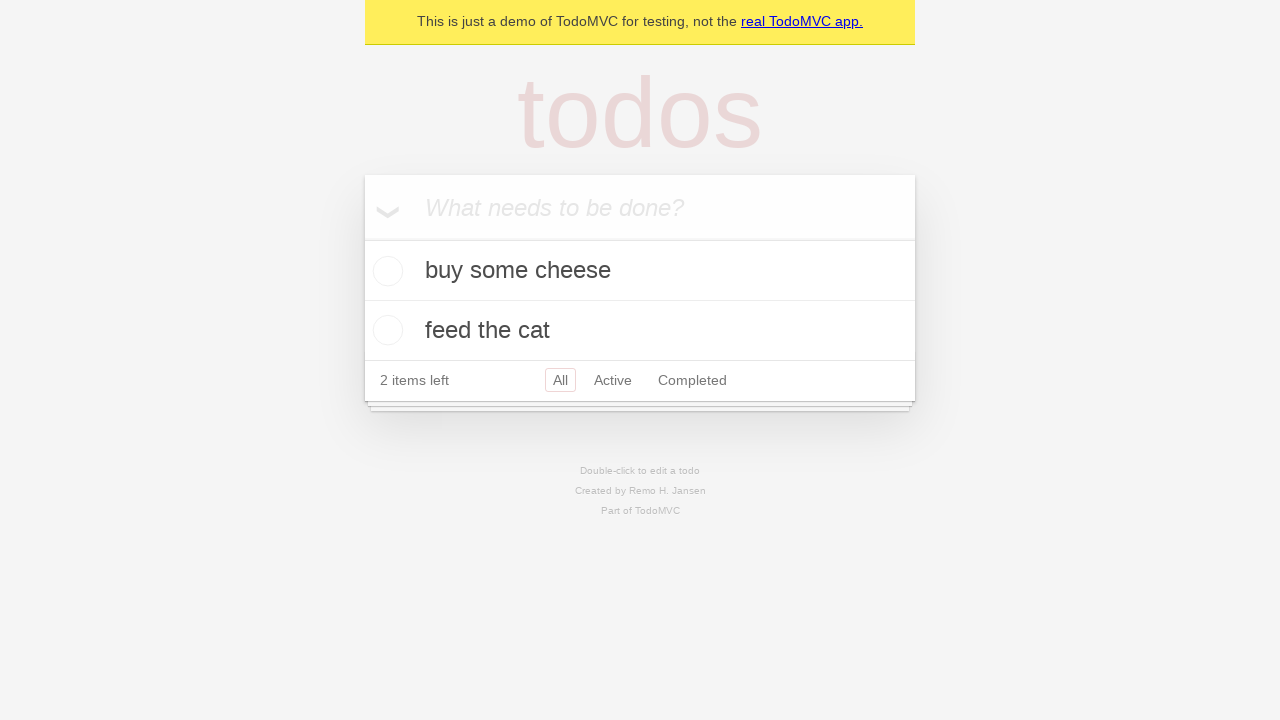

Located all todo items
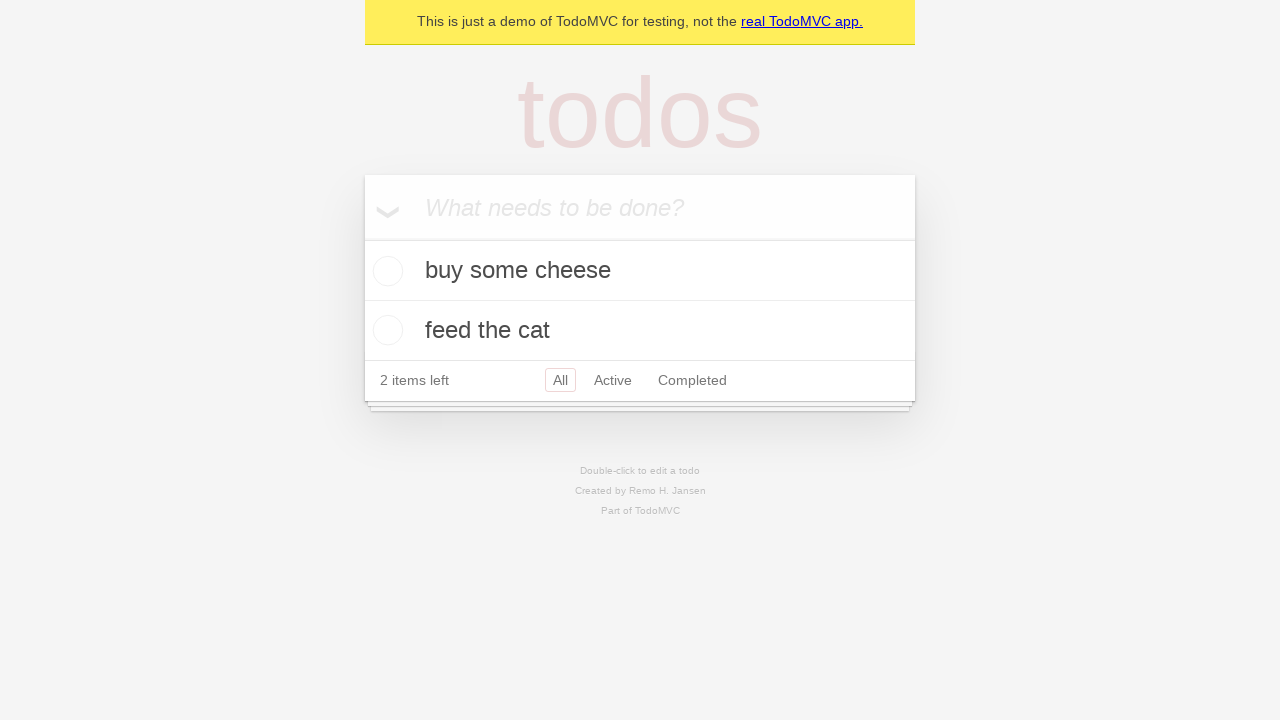

Located checkbox for first todo
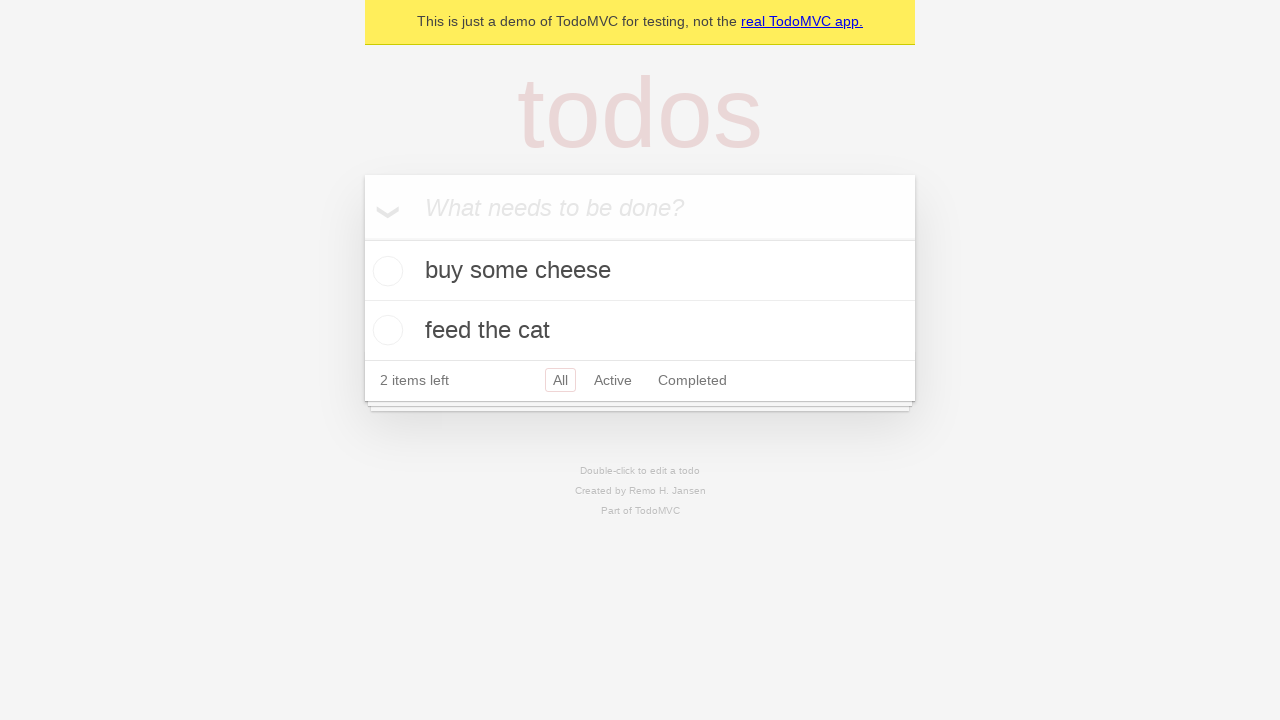

Checked the first todo at (385, 271) on internal:testid=[data-testid="todo-item"s] >> nth=0 >> internal:role=checkbox
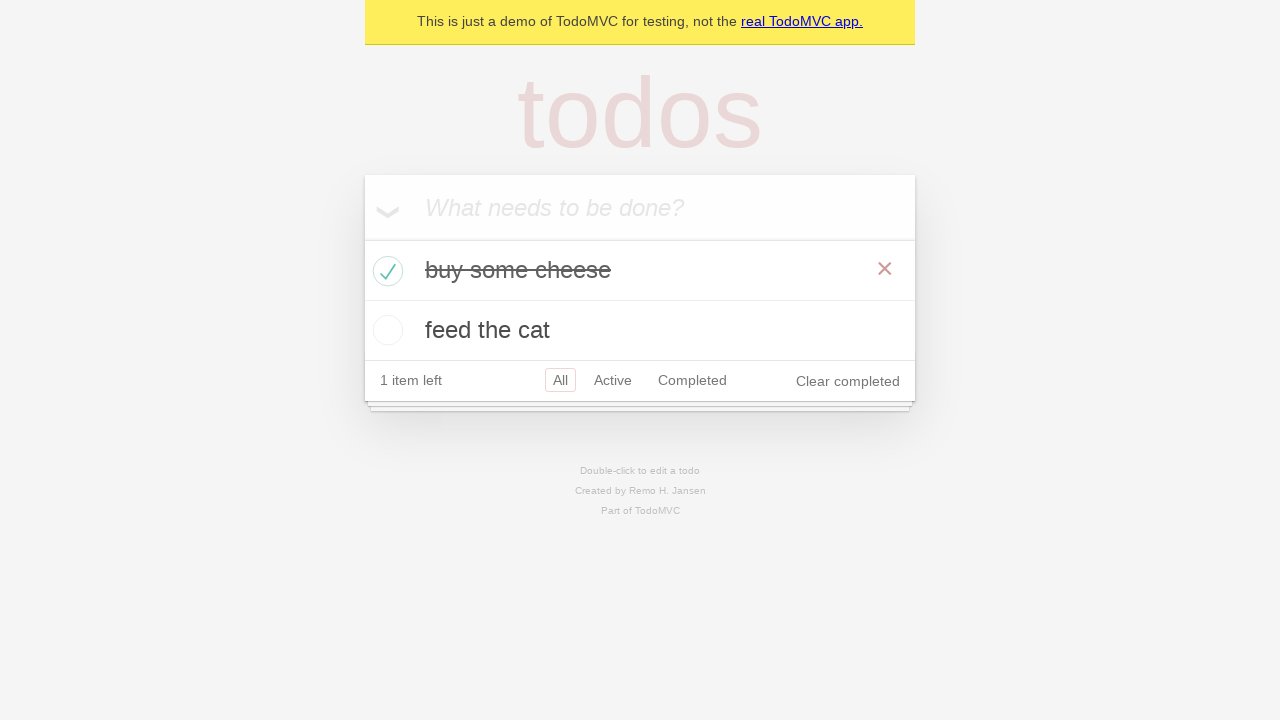

Reloaded the page to test data persistence
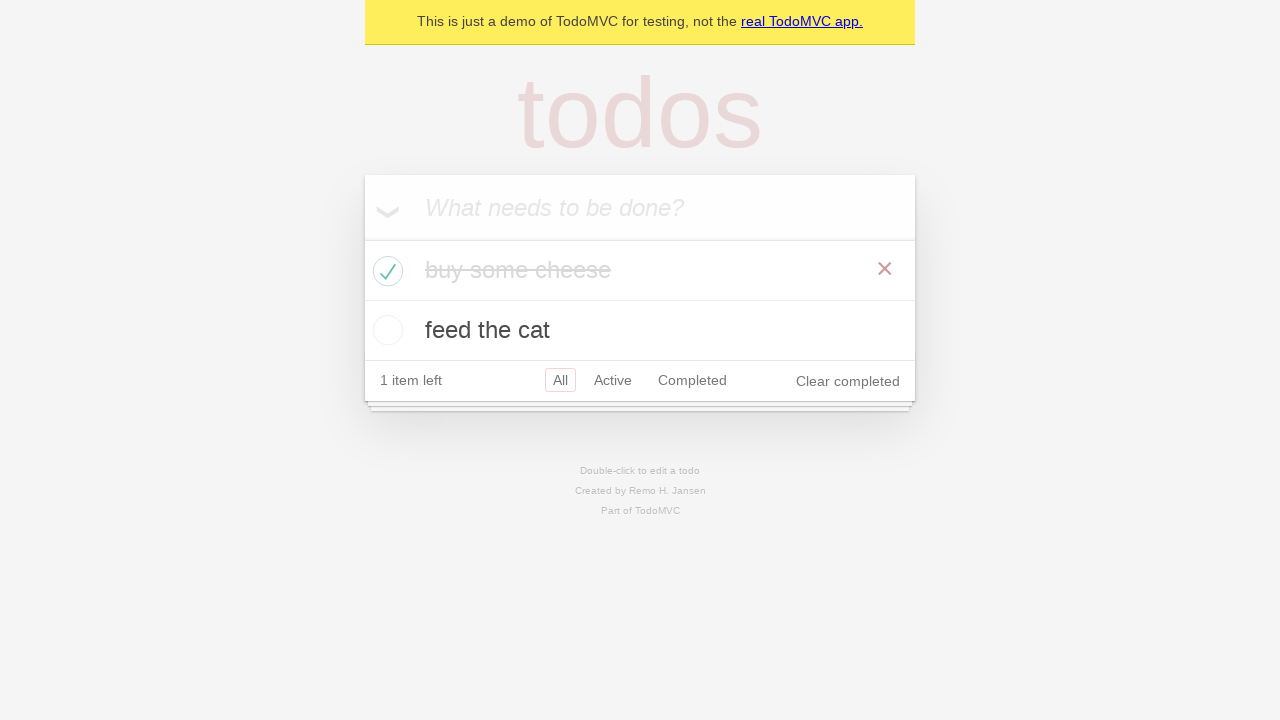

Verified both todos persisted after page reload
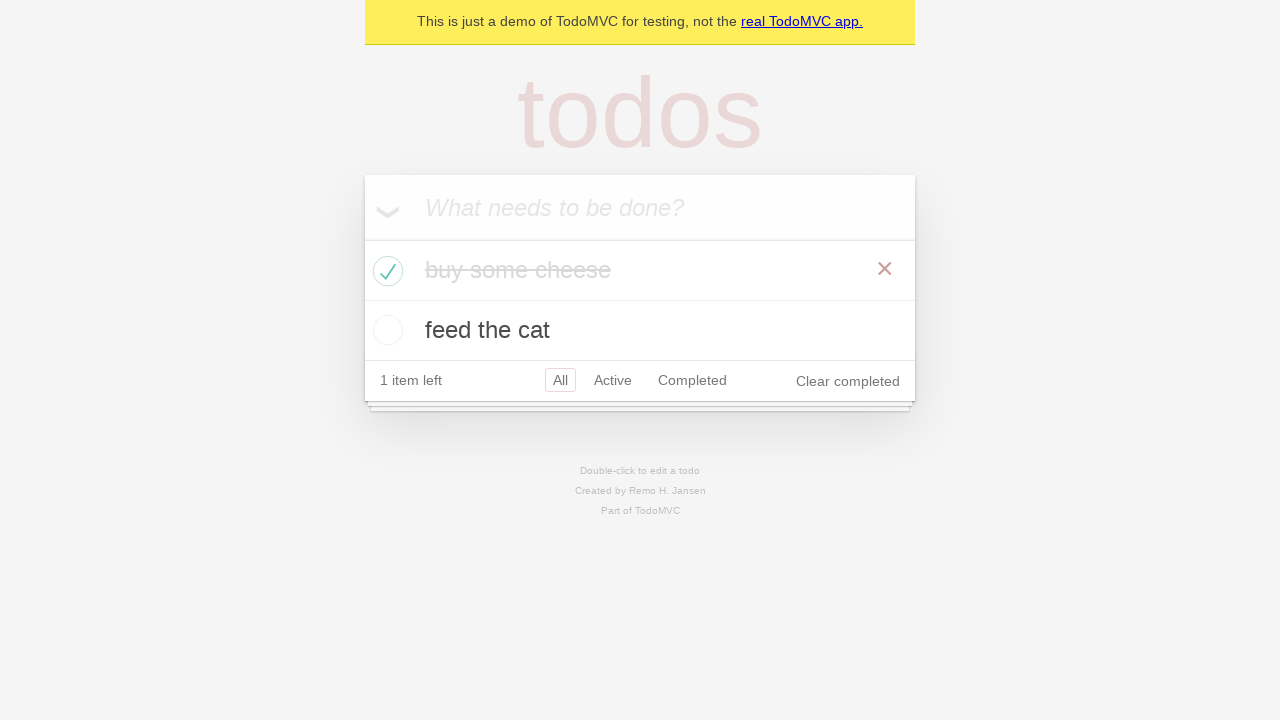

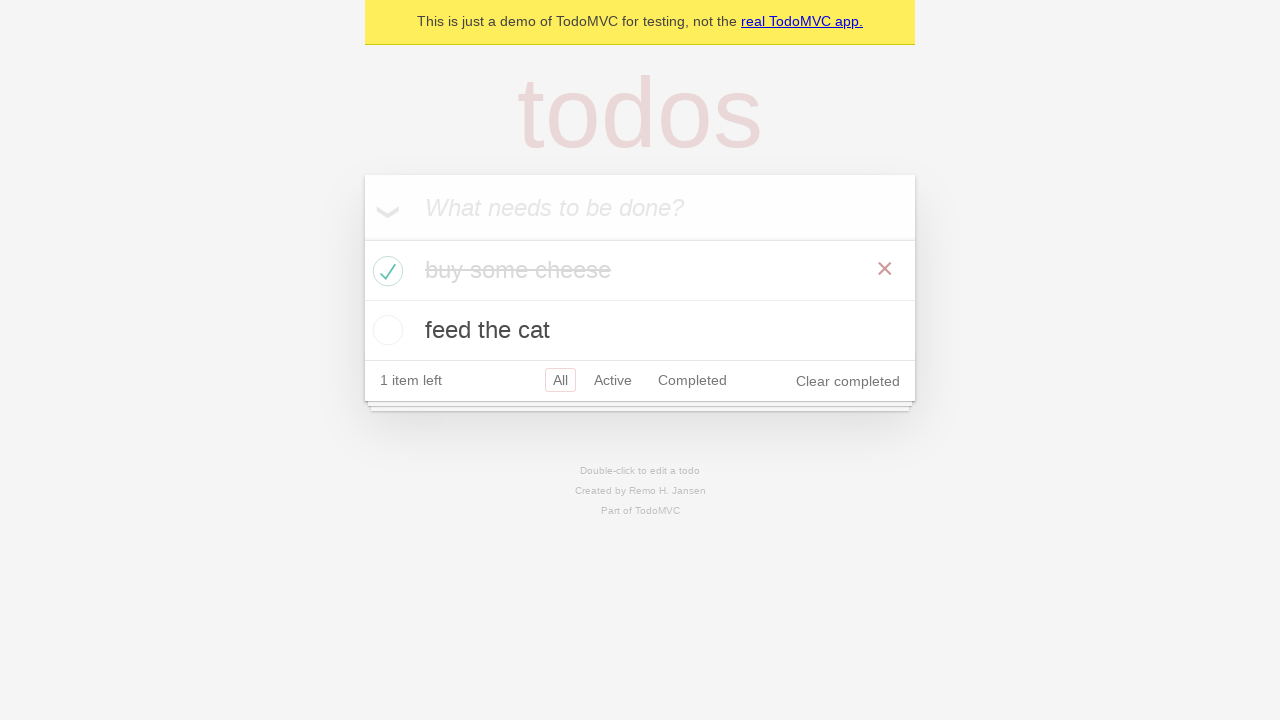